Tests the "Load more" button functionality on a product listing page by clicking the button multiple times to load additional products, then verifies products are displayed.

Starting URL: https://www.scrapingcourse.com/button-click

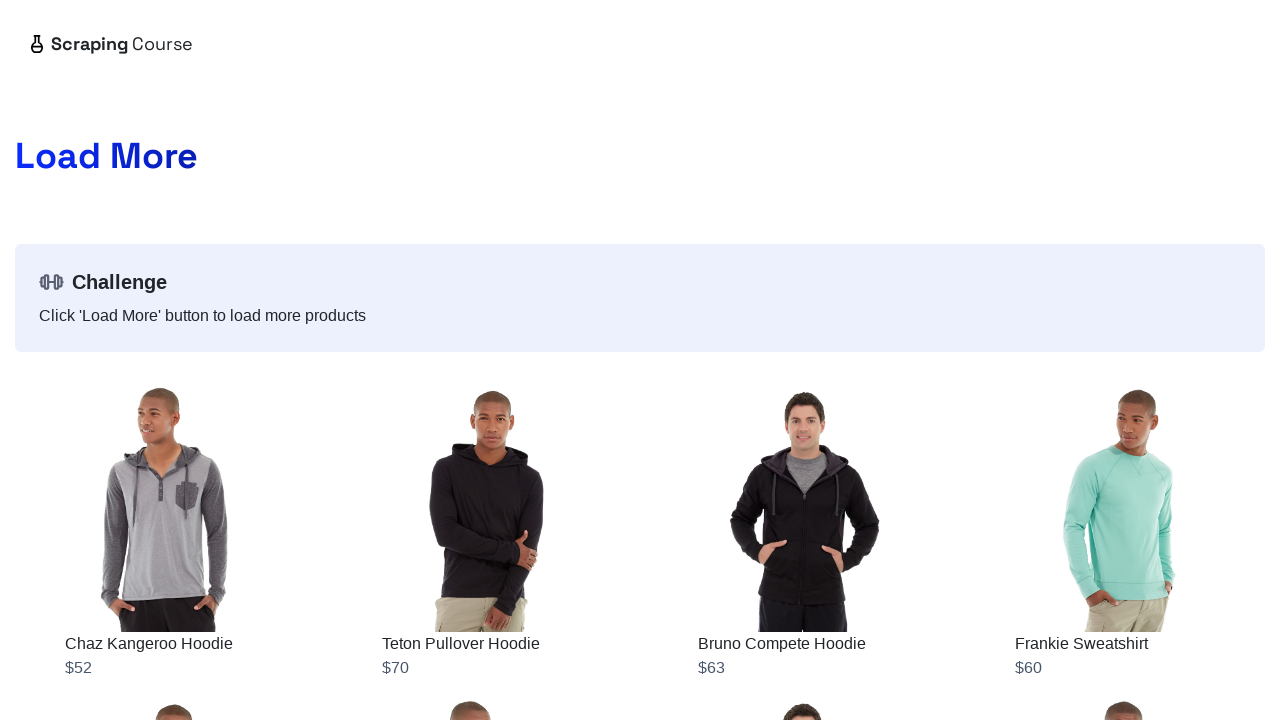

Load more button appeared on page
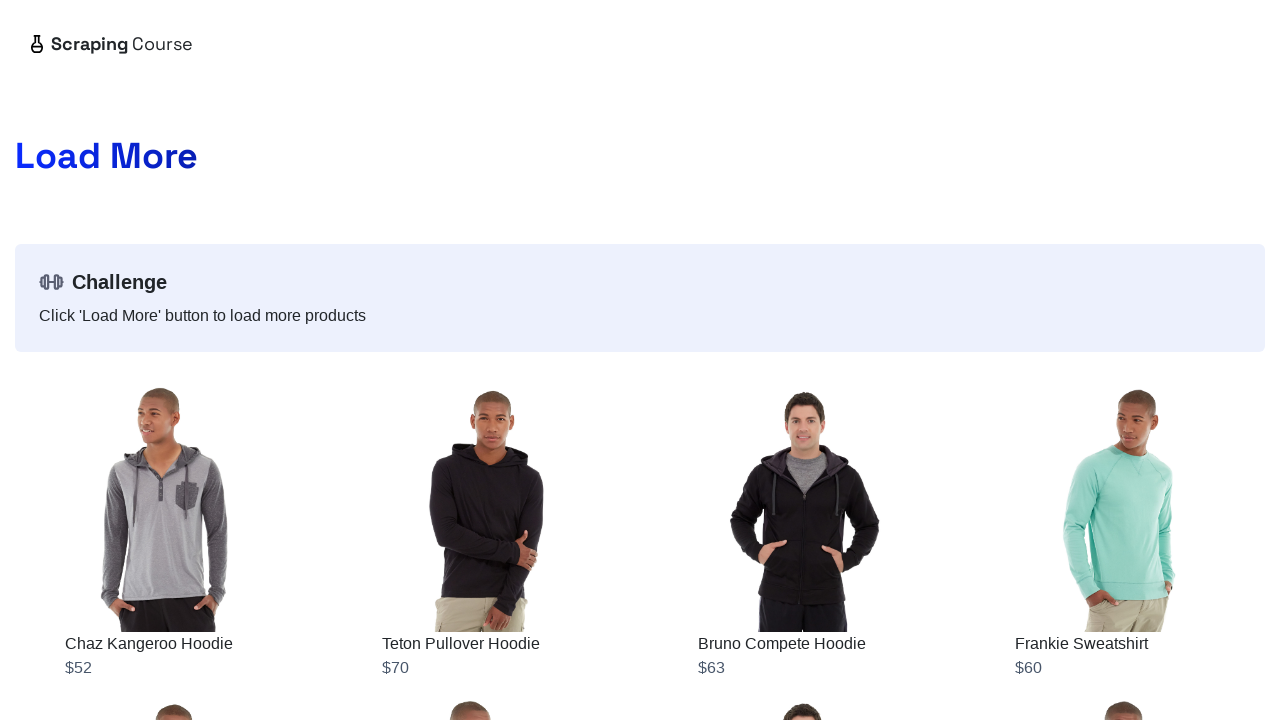

Clicked load more button (click 1 of 3) at (640, 676) on #load-more-btn
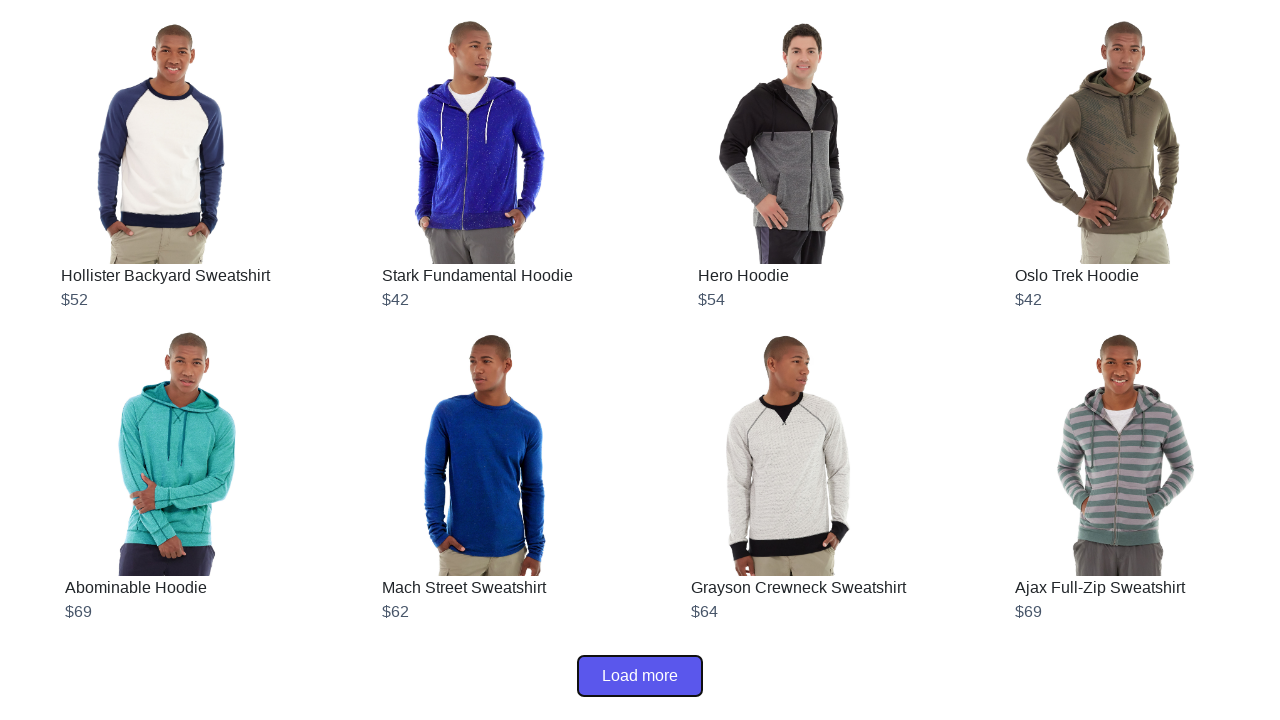

Waited 2 seconds for products to load
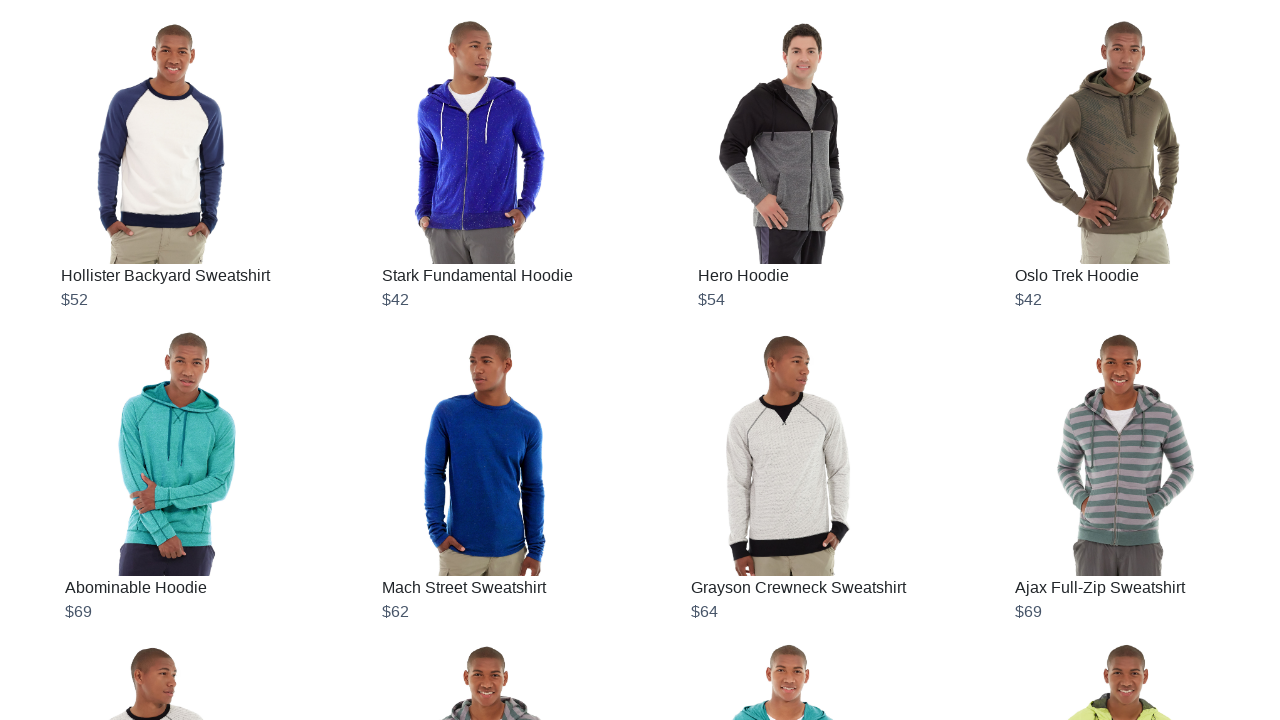

Load more button appeared on page
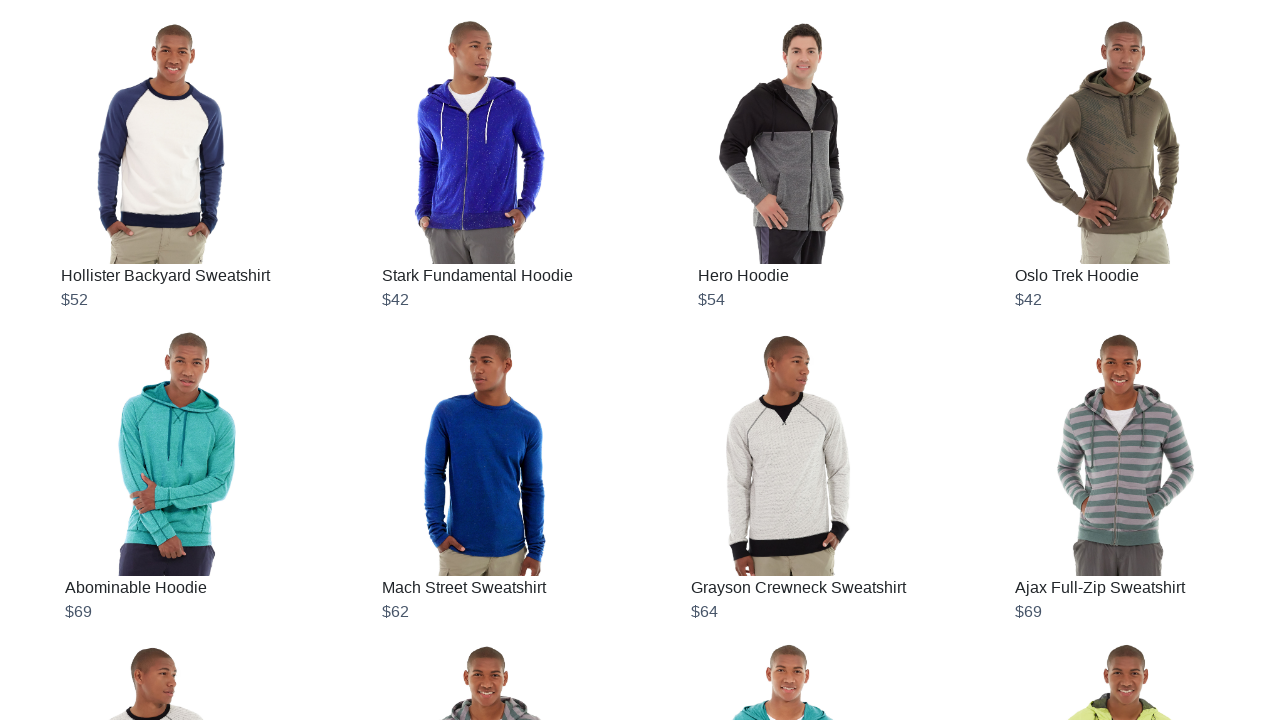

Clicked load more button (click 2 of 3) at (640, 676) on #load-more-btn
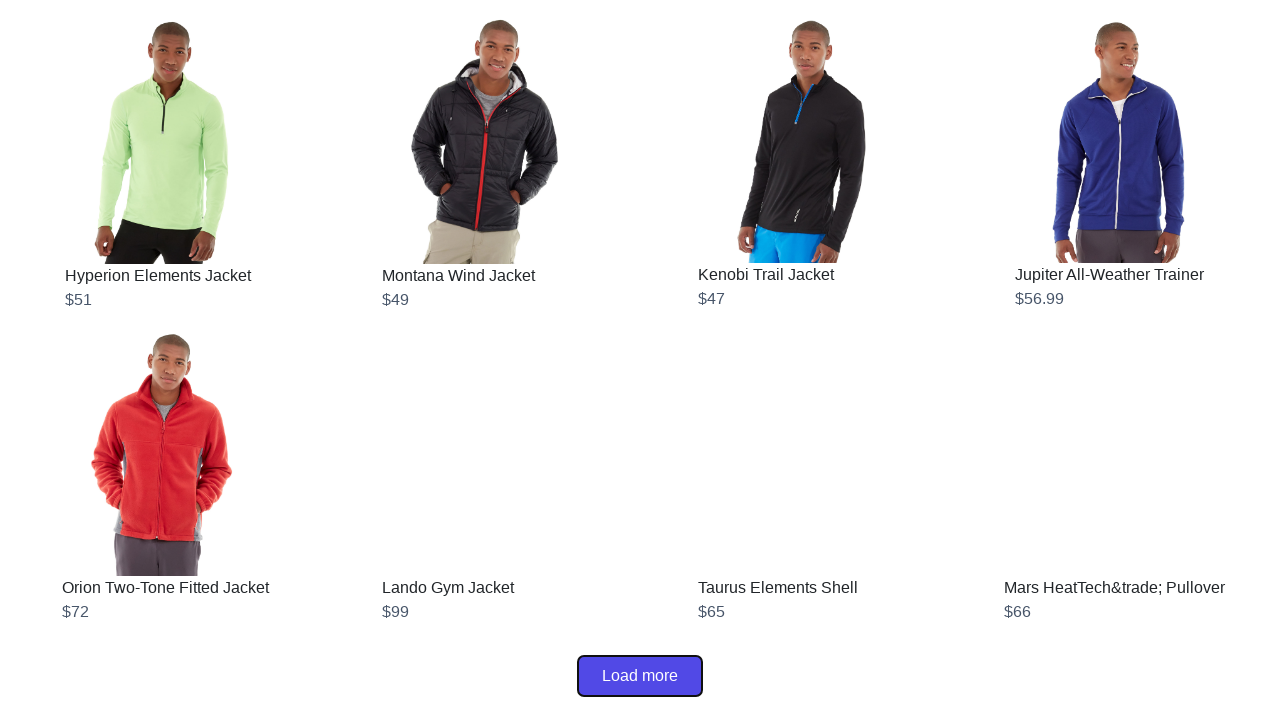

Waited 2 seconds for products to load
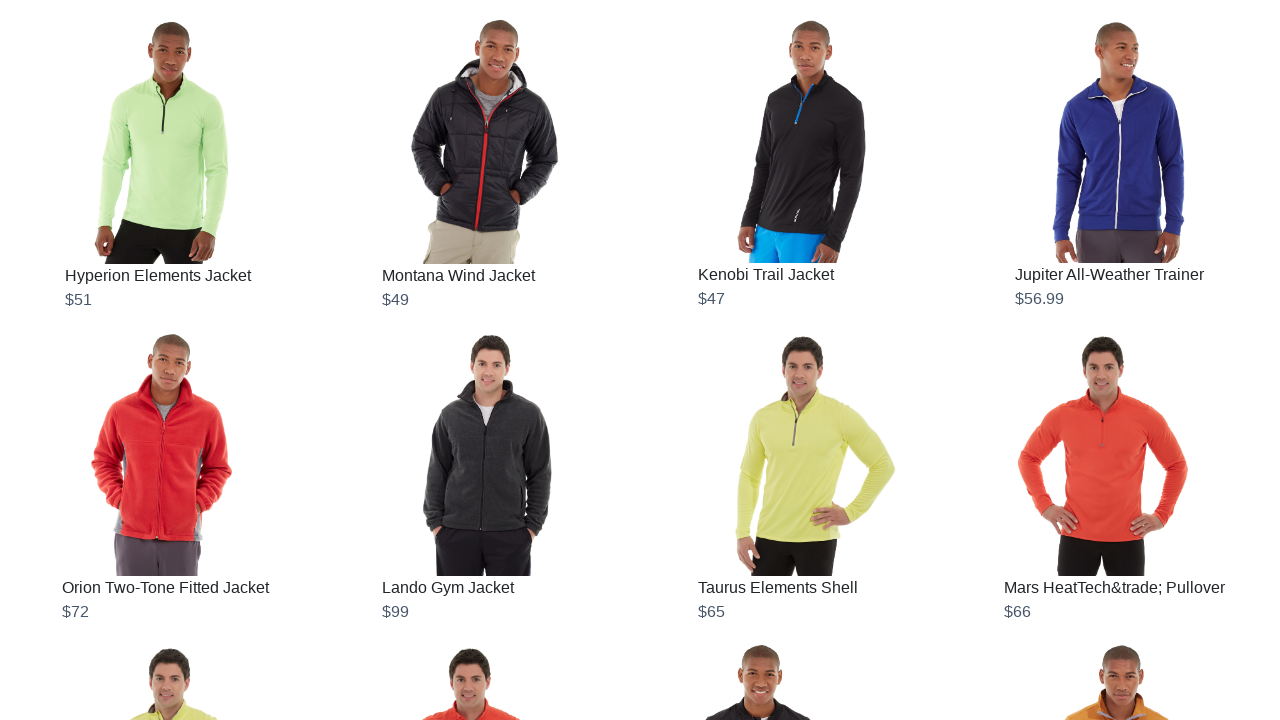

Load more button appeared on page
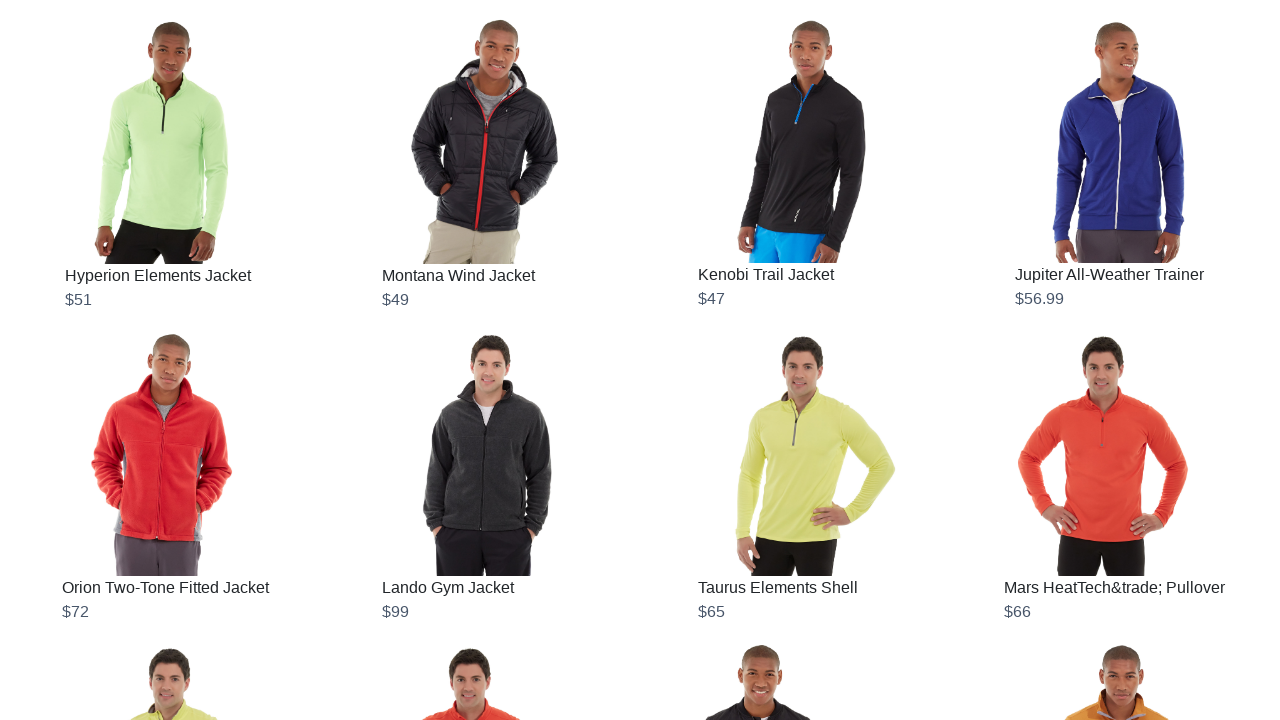

Clicked load more button (click 3 of 3) at (640, 676) on #load-more-btn
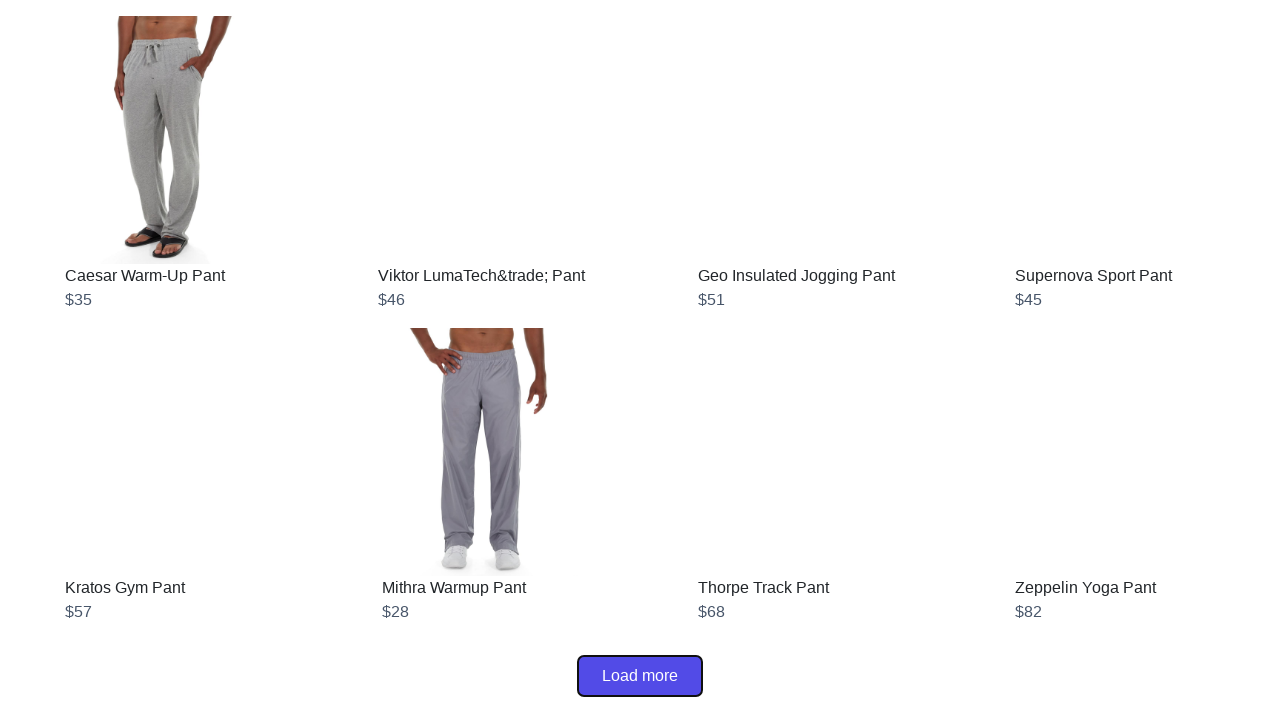

Waited 2 seconds for products to load
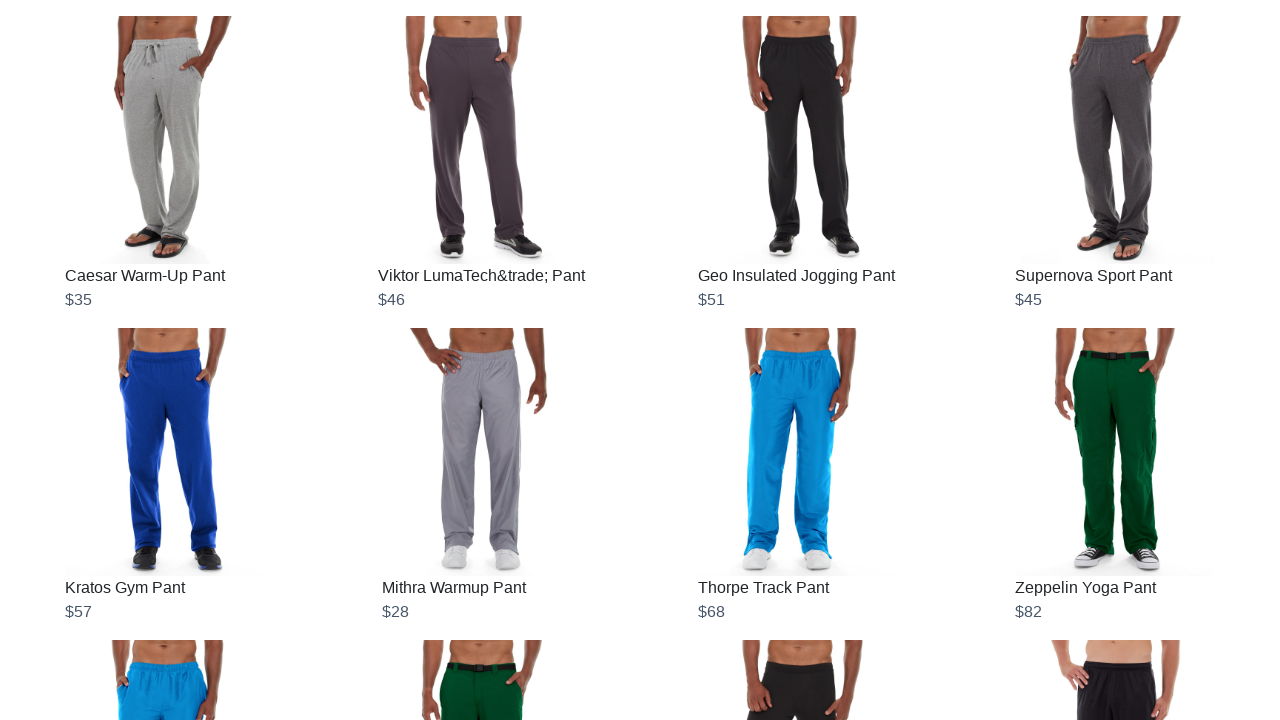

Verified product items are displayed on the page
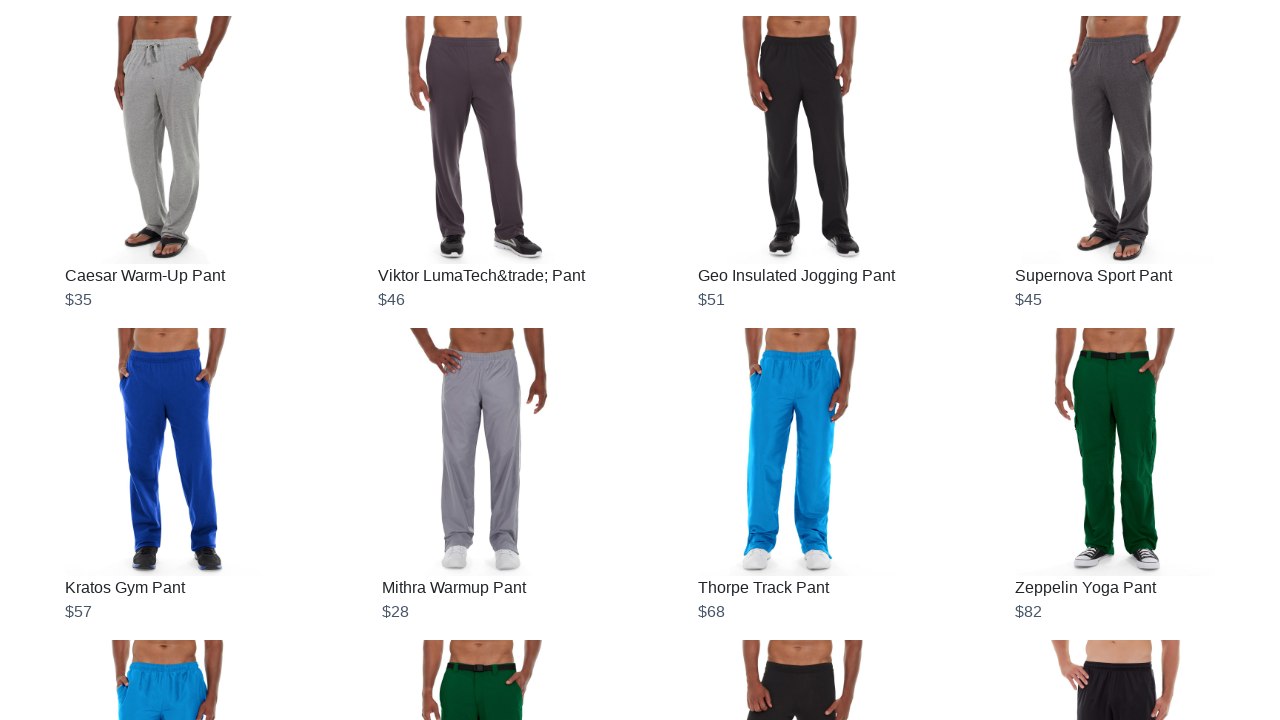

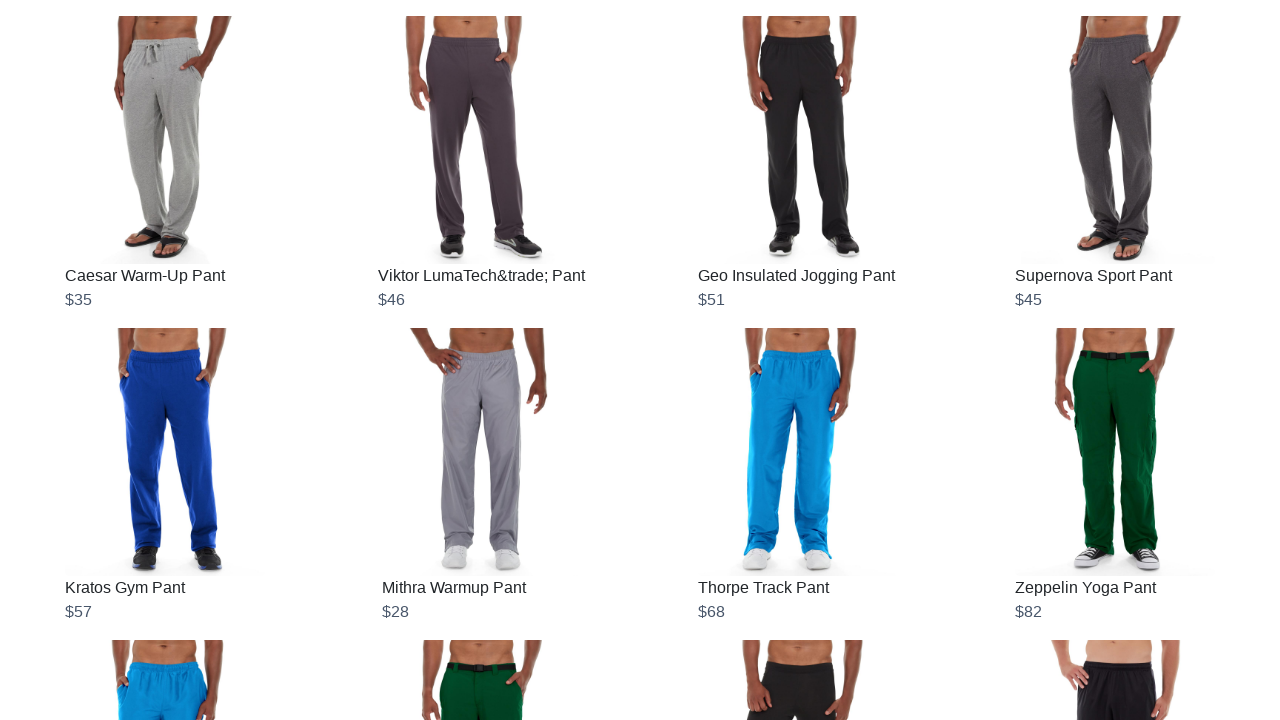